Tests vertical scrolling within an iframe by navigating to frame scroll section, switching to iframe, scrolling to checkbox and accepting policy

Starting URL: https://demoapps.qspiders.com/ui

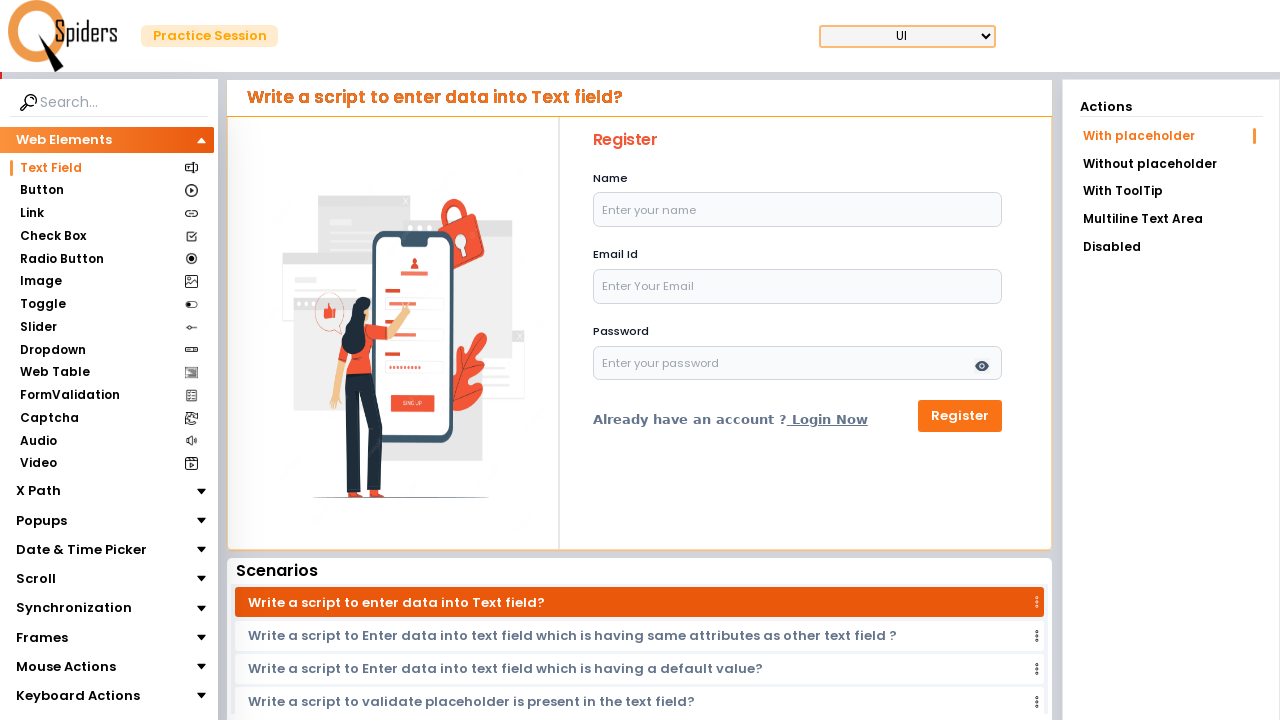

Clicked first Scroll section at (36, 579) on xpath=(//section[text()='Scroll'])[1]
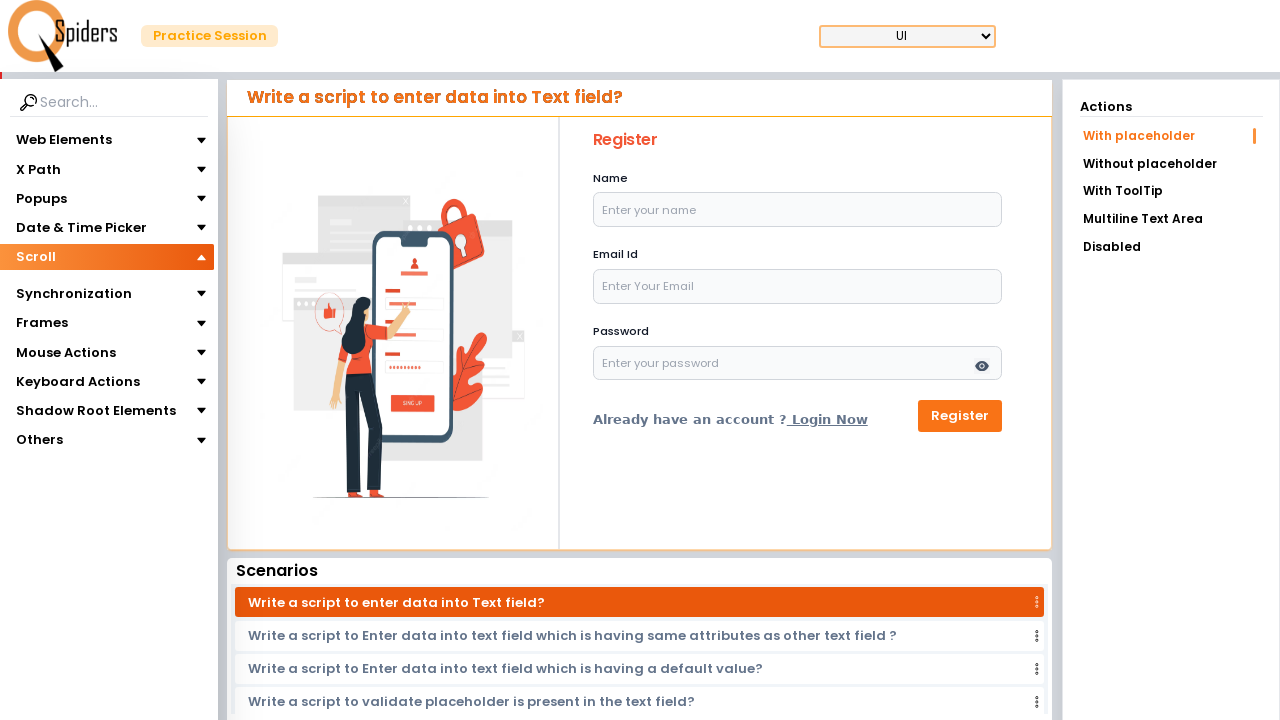

Clicked second Scroll section at (38, 285) on xpath=(//section[text()='Scroll'])[2]
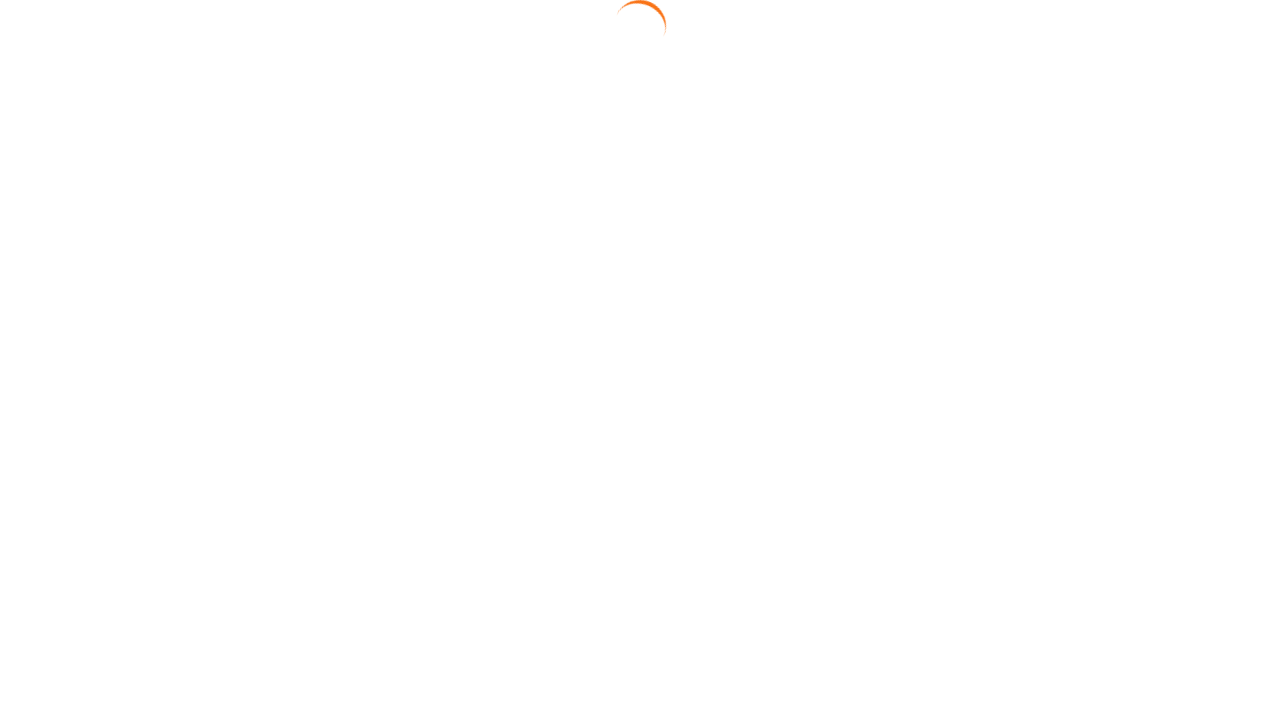

Navigated to 'Within The Frame' section at (1135, 249) on xpath=//section[contains(.,'Within The Frame') and contains(@class,'poppins')]
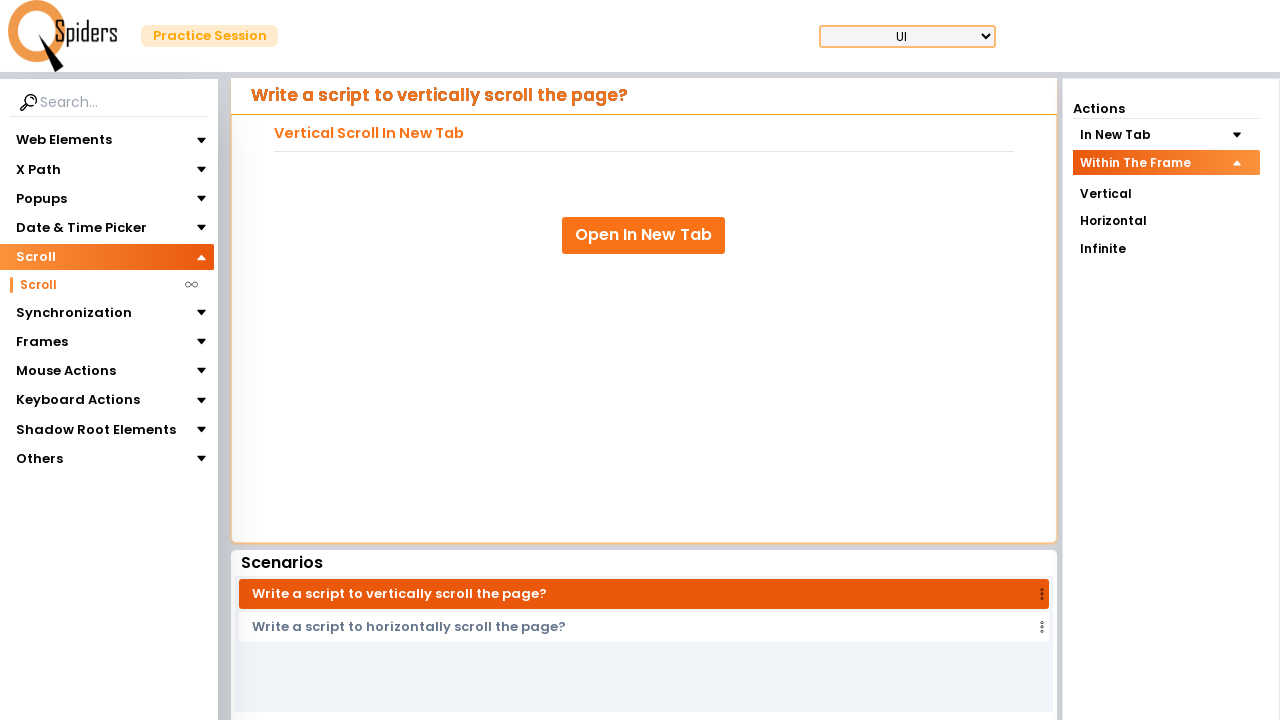

Clicked on Vertical frame scroll option at (1166, 194) on xpath=//a[.='Vertical']
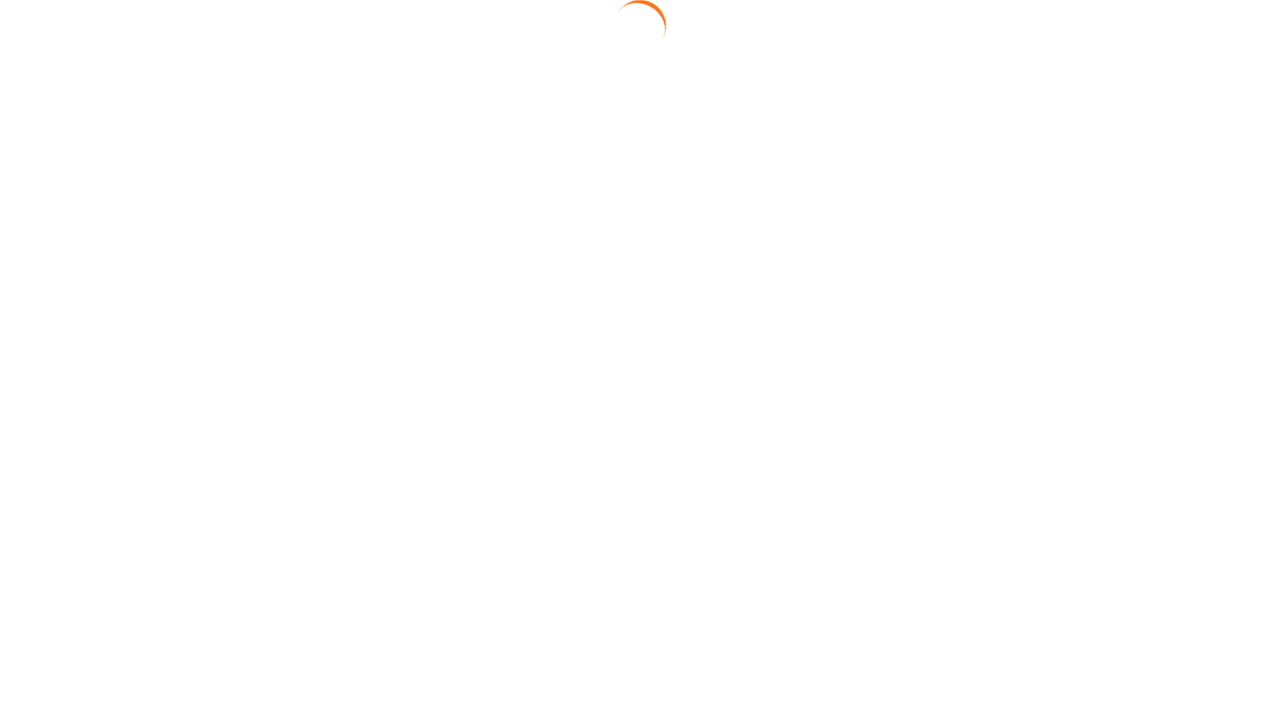

Located and switched to iframe
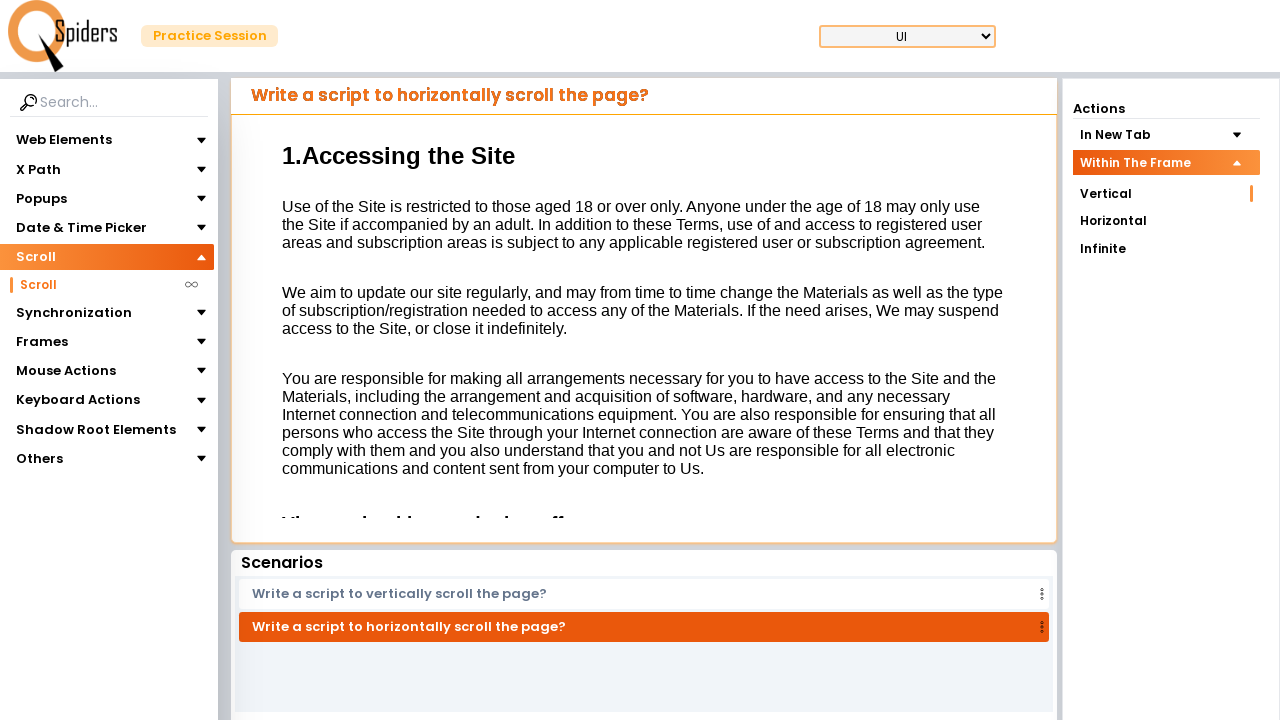

Located checkbox element within iframe
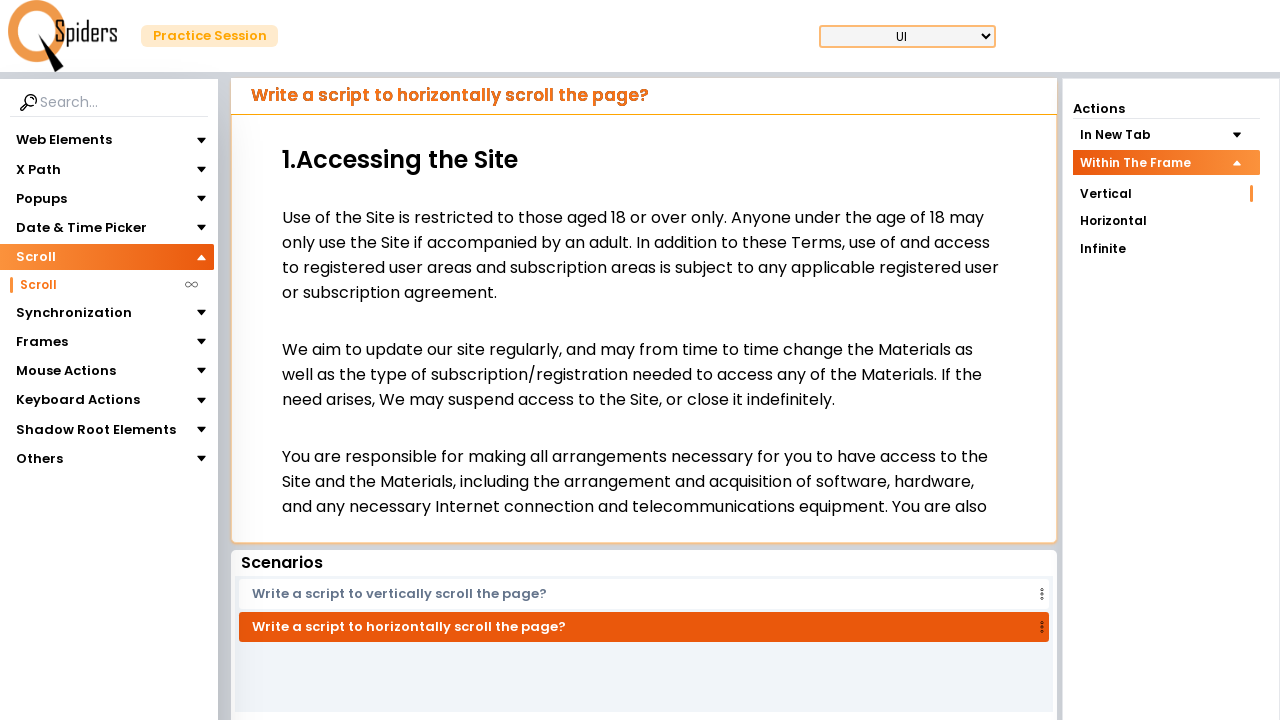

Scrolled to checkbox within iframe
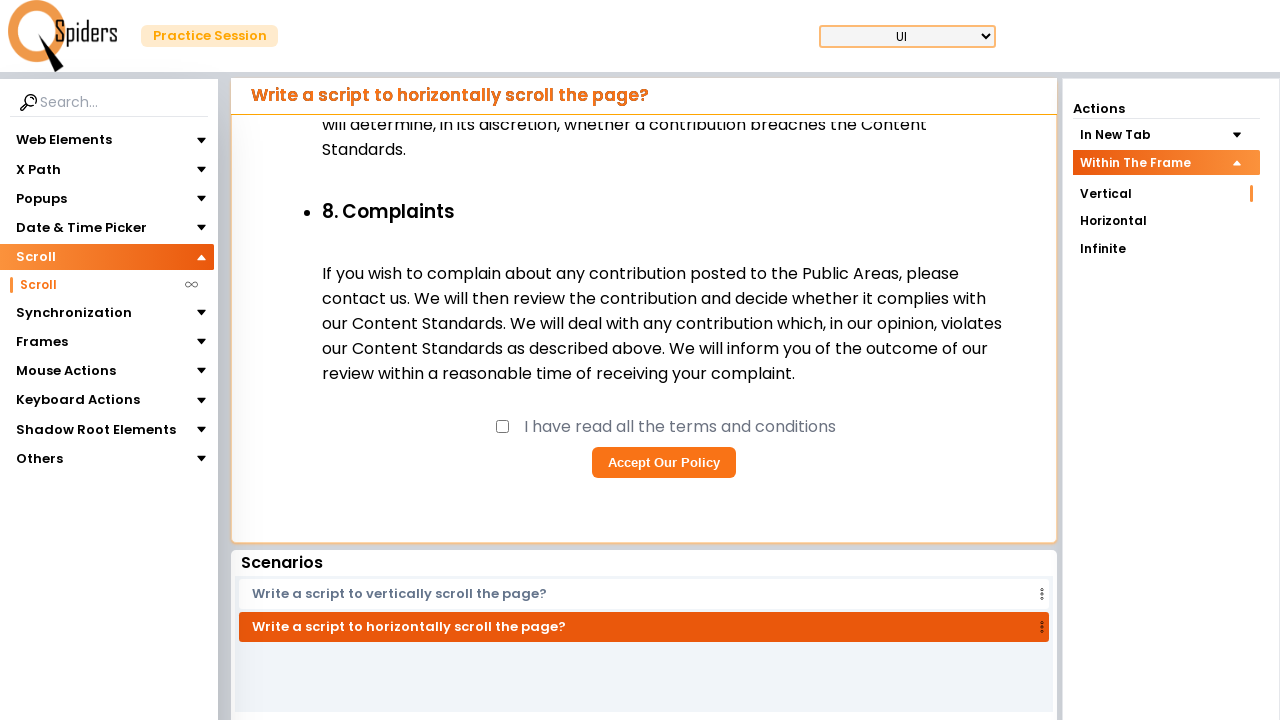

Clicked policy checkbox at (502, 426) on xpath=//iframe[contains(@class,'w-full')] >> internal:control=enter-frame >> xpa
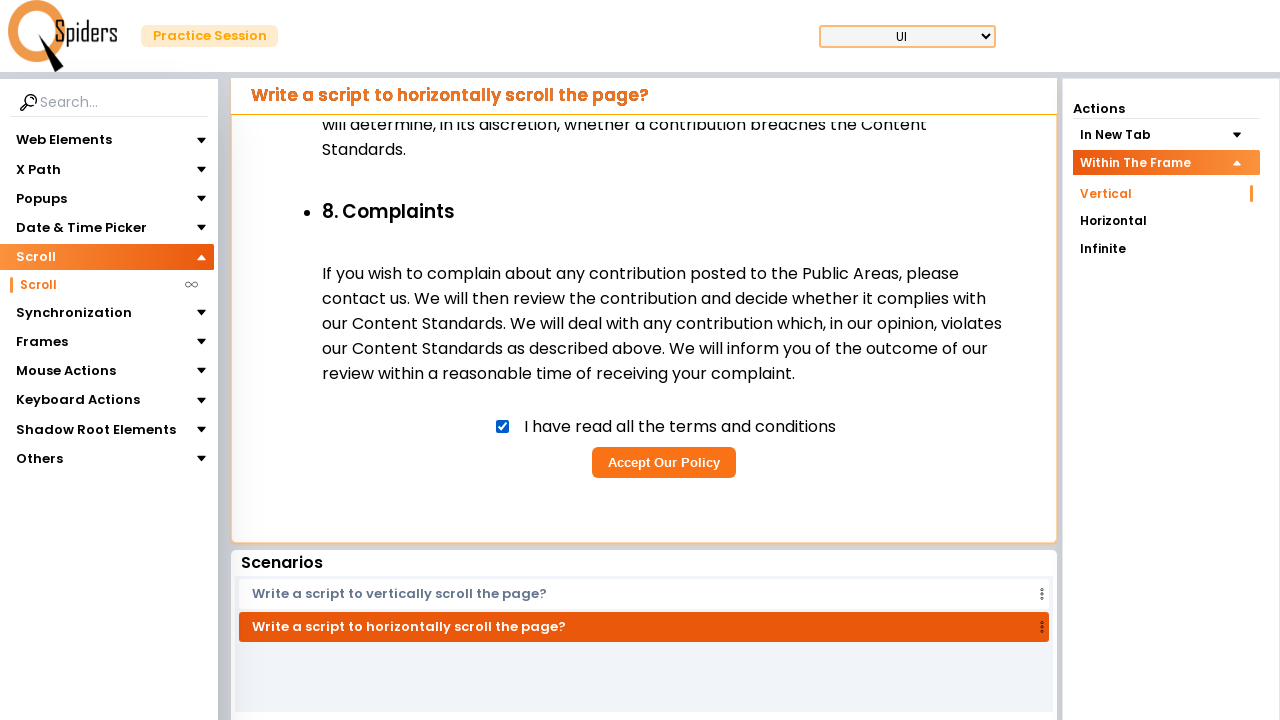

Clicked 'Accept Our Policy' button at (664, 462) on xpath=//iframe[contains(@class,'w-full')] >> internal:control=enter-frame >> xpa
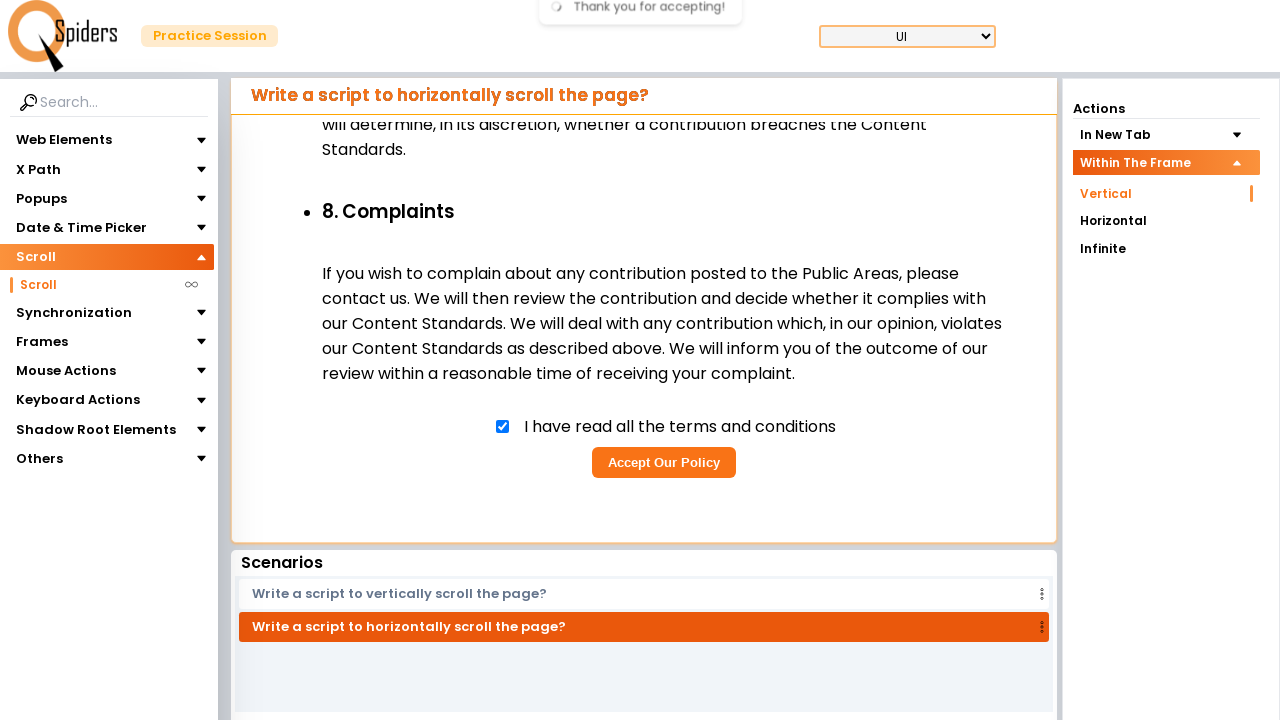

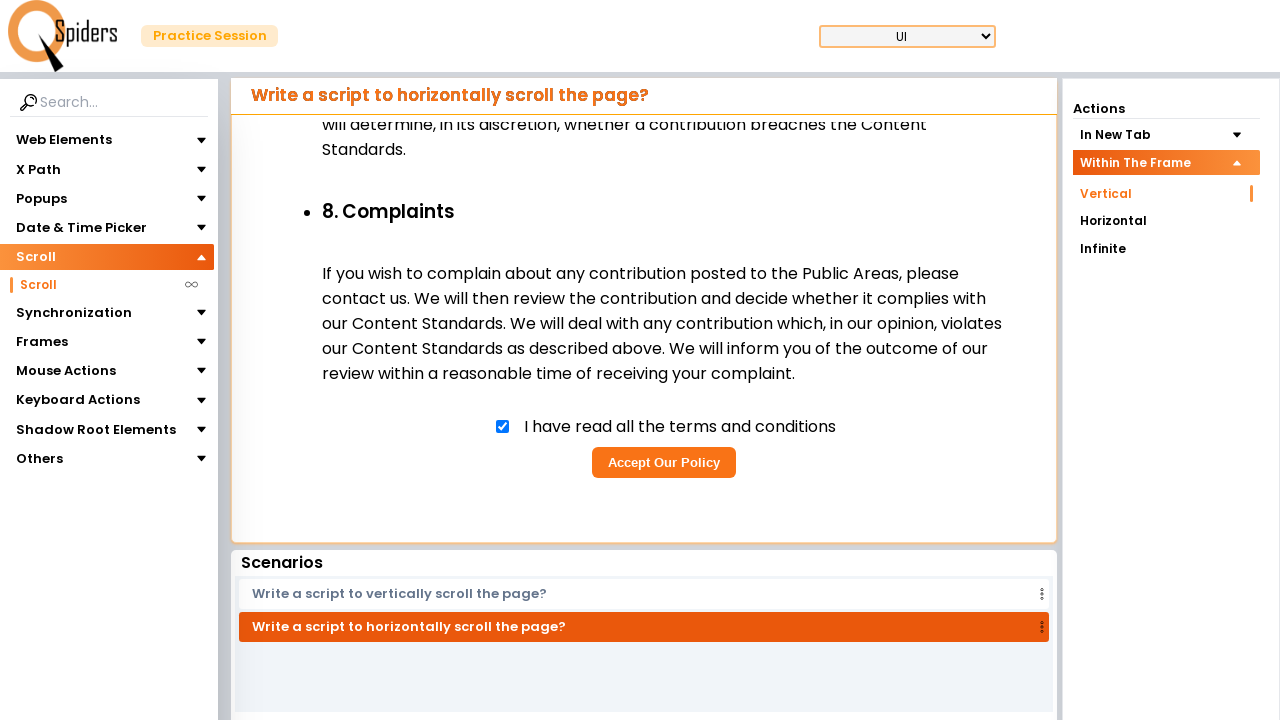